Tests dropdown selection functionality on a flight booking practice page by selecting origin and destination airports from dropdown menus

Starting URL: https://rahulshettyacademy.com/dropdownsPractise/

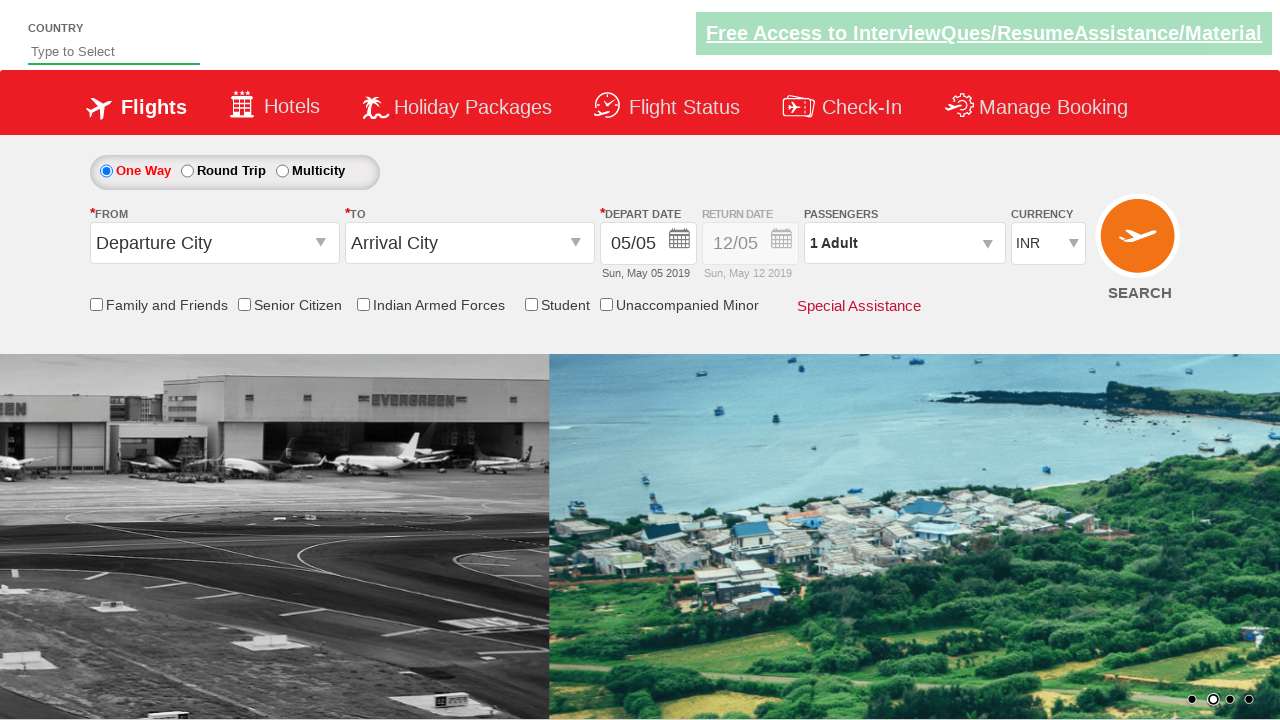

Clicked origin station dropdown to open it at (214, 243) on #ctl00_mainContent_ddl_originStation1_CTXT
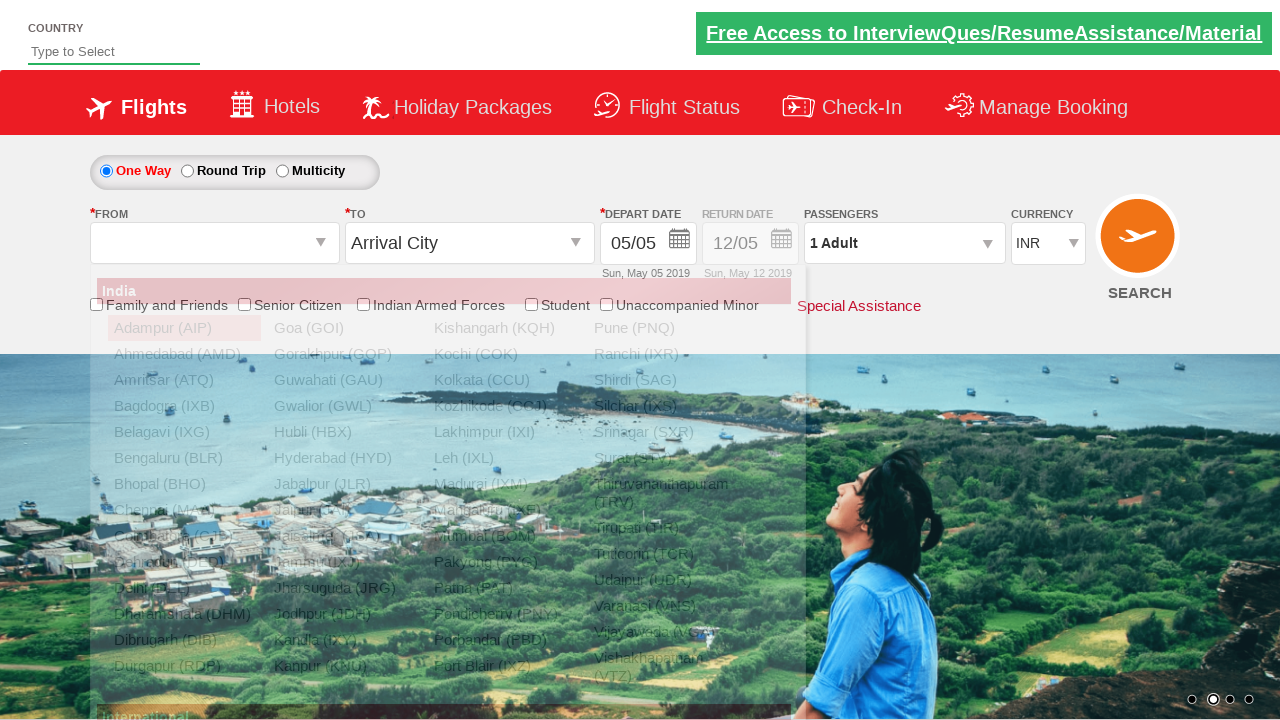

Selected Bangalore (BLR) as origin airport at (184, 458) on a[value='BLR']
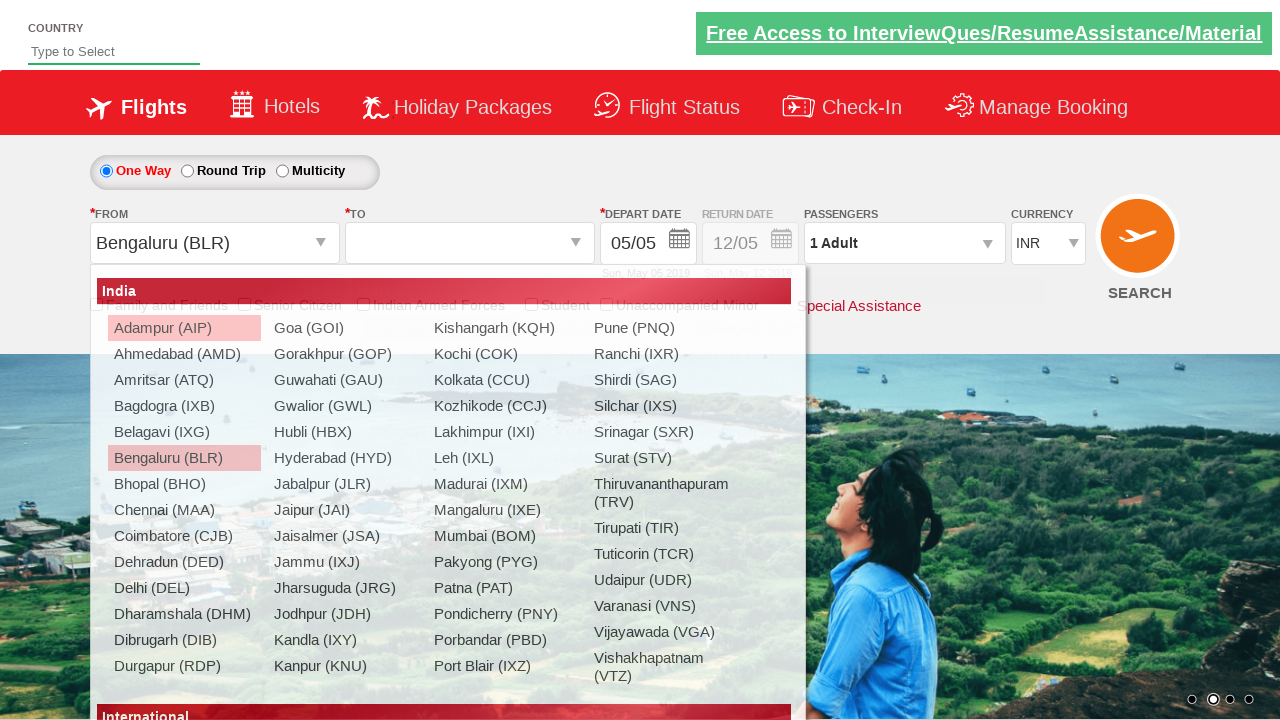

Waited for dropdown animation to complete
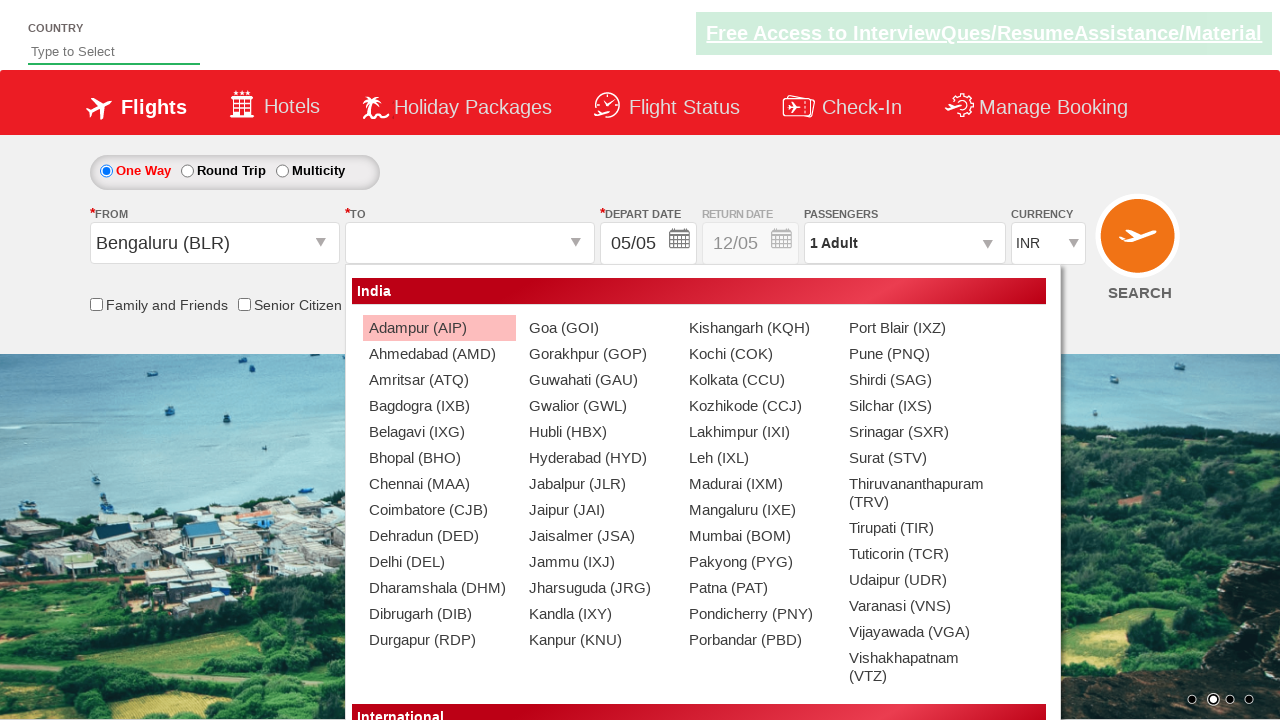

Selected Chennai (MAA) as destination airport at (439, 484) on (//a[@value='MAA'])[2]
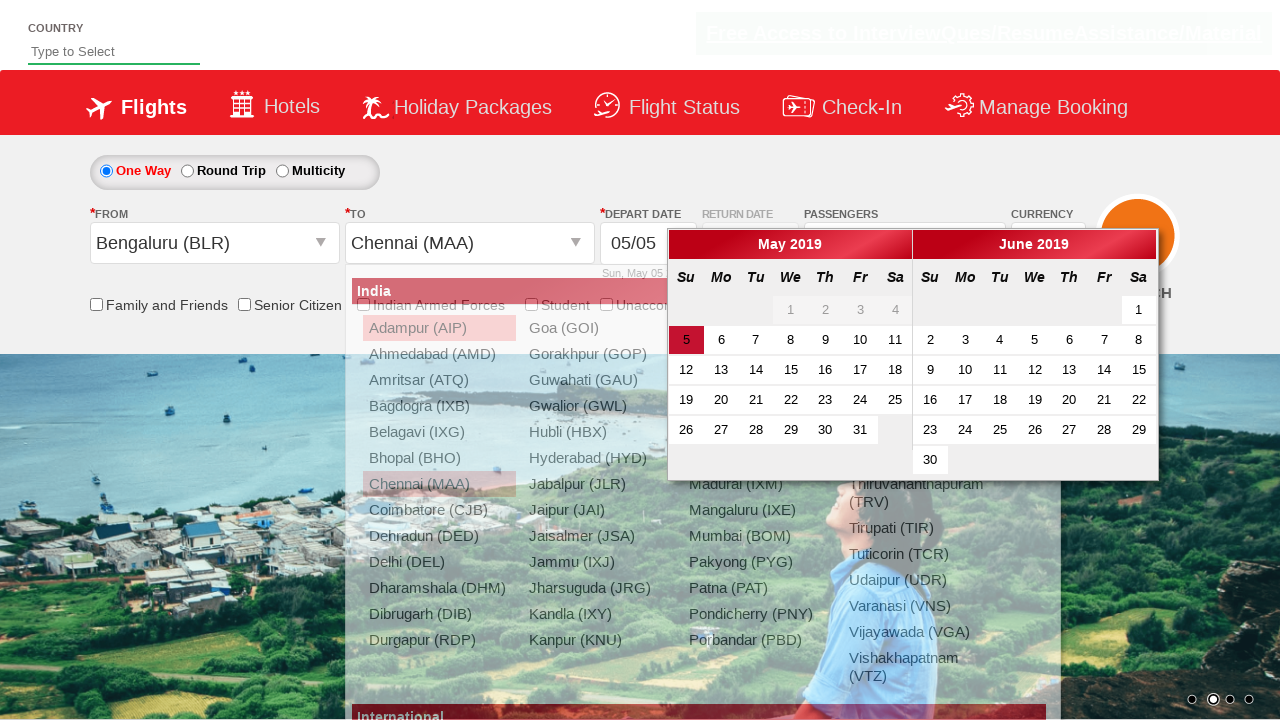

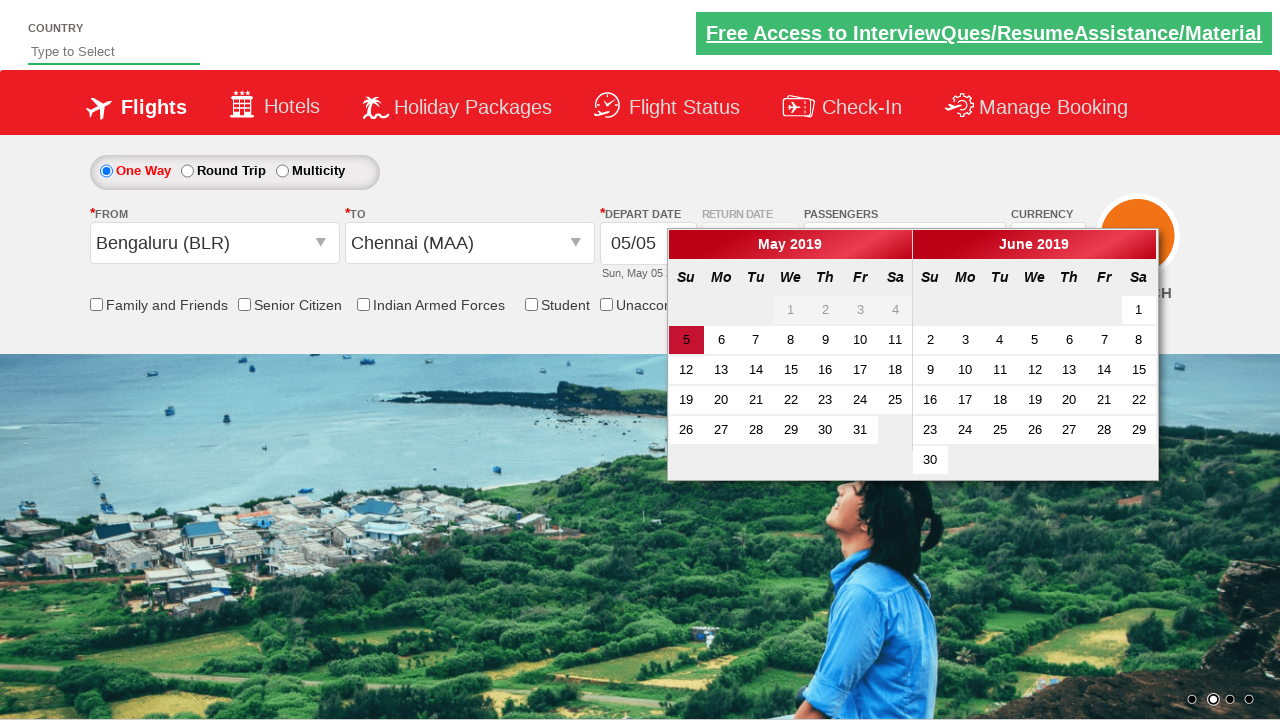